Tests the parking ticket lookup functionality by entering a license plate number into the search form, submitting it, and waiting for the result message to appear.

Starting URL: https://www.parking-servis.co.rs/lat/edpk

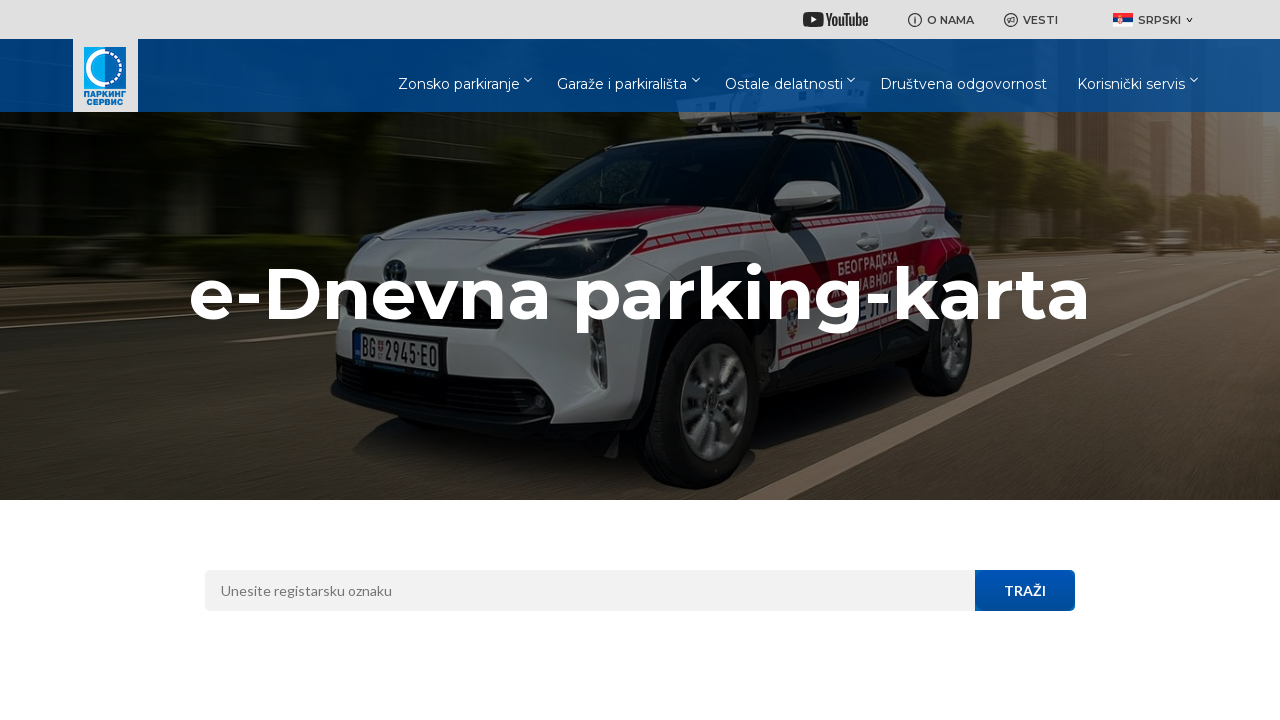

Filled license plate field with 'BG123AB' on input[name='fine']
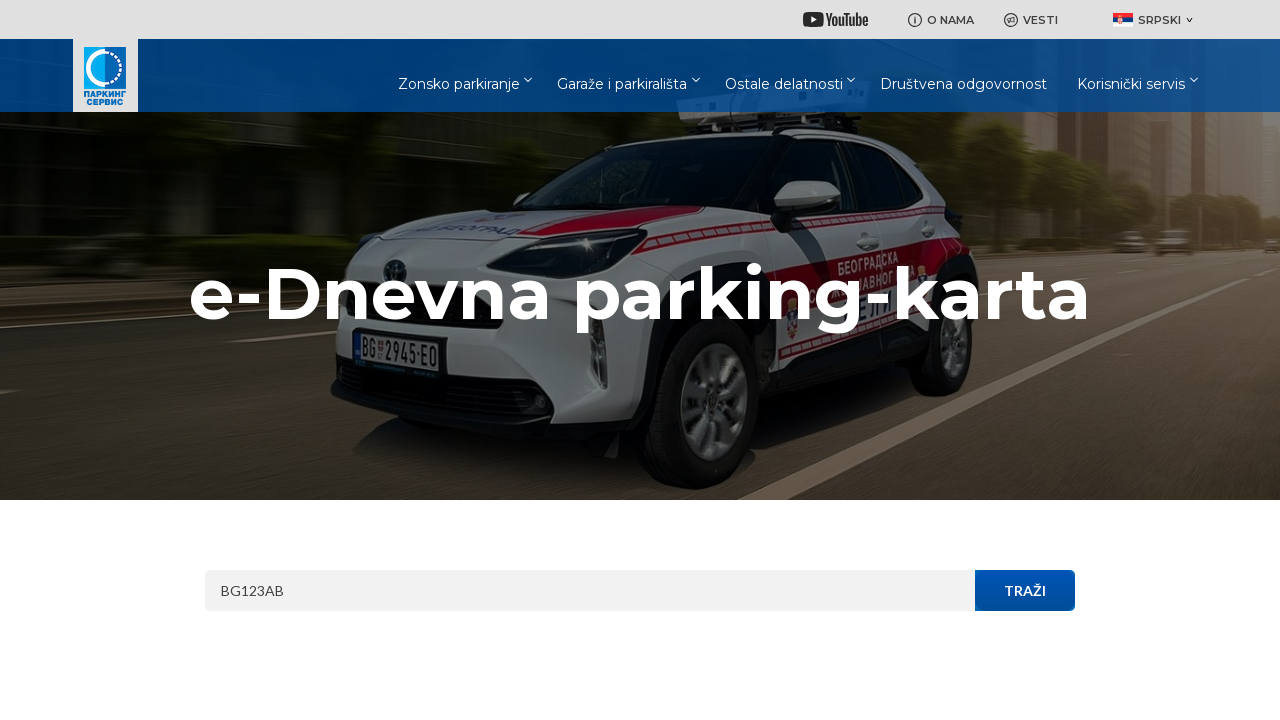

Clicked submit button to search for parking tickets at (1025, 590) on button[type='submit']
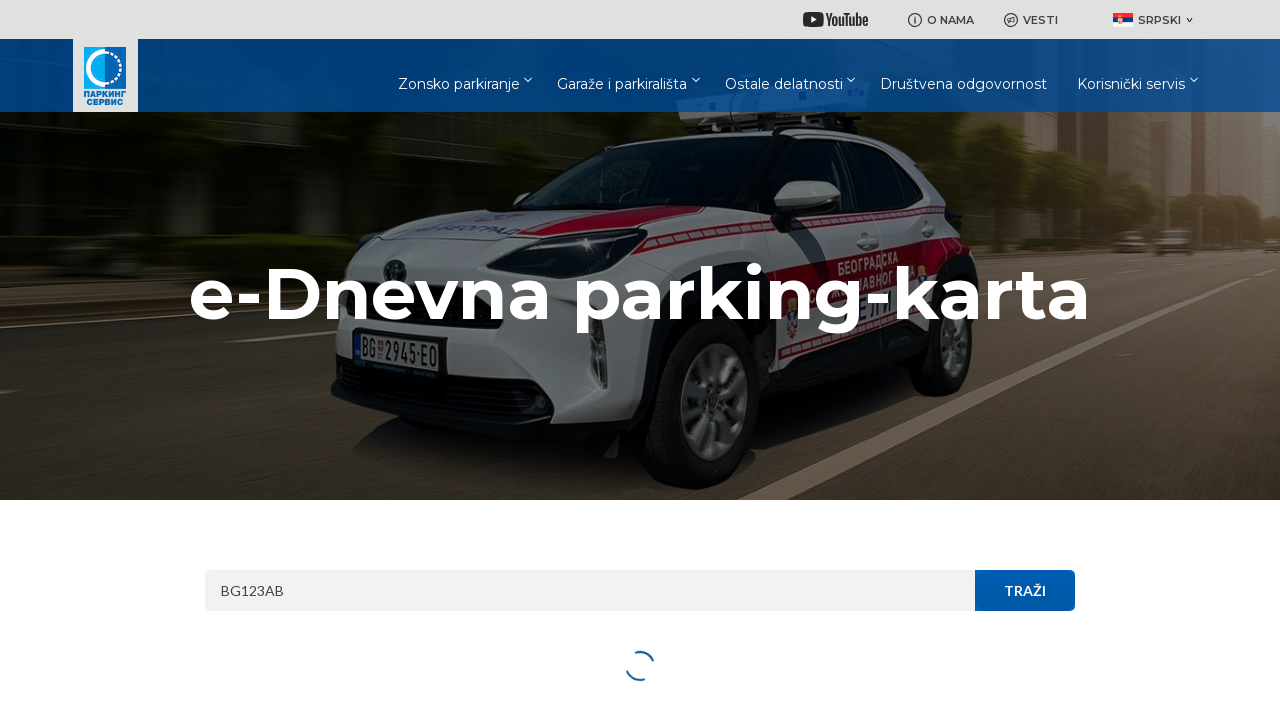

Result message appeared after parking ticket lookup
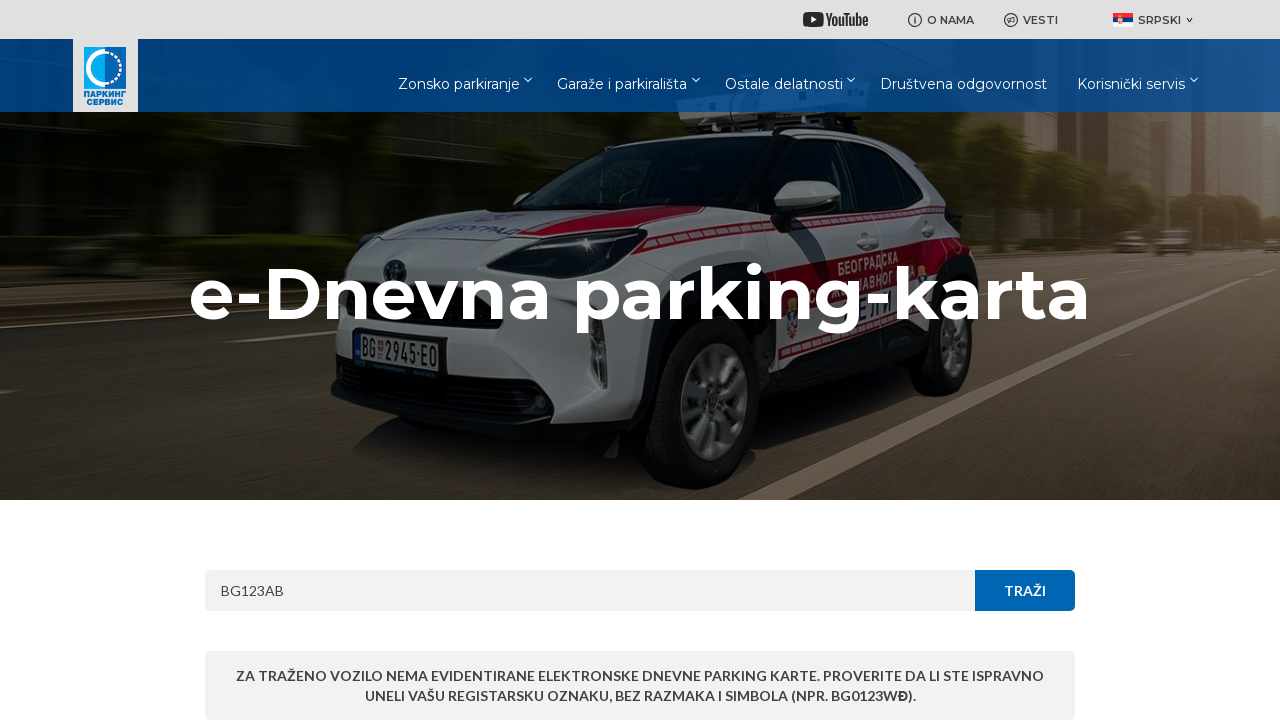

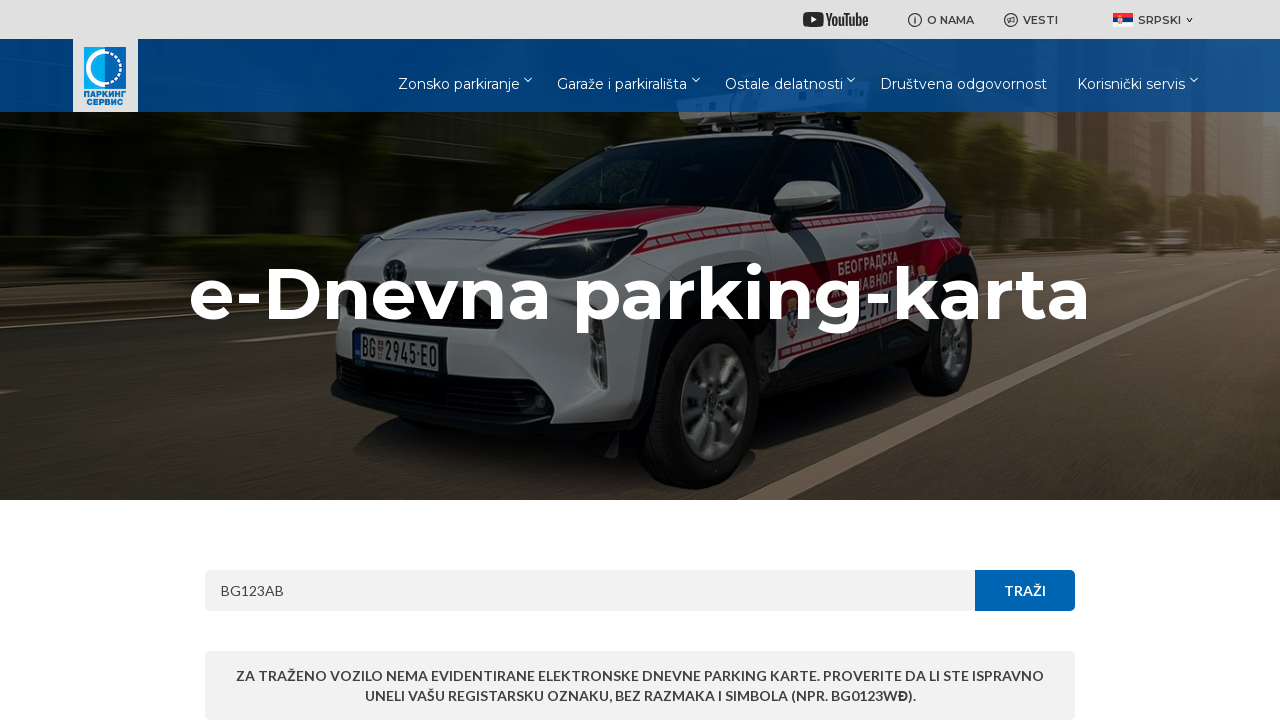